Tests adding multiple todo items to the list by filling the input field and pressing Enter, then verifying items appear in the list.

Starting URL: https://demo.playwright.dev/todomvc

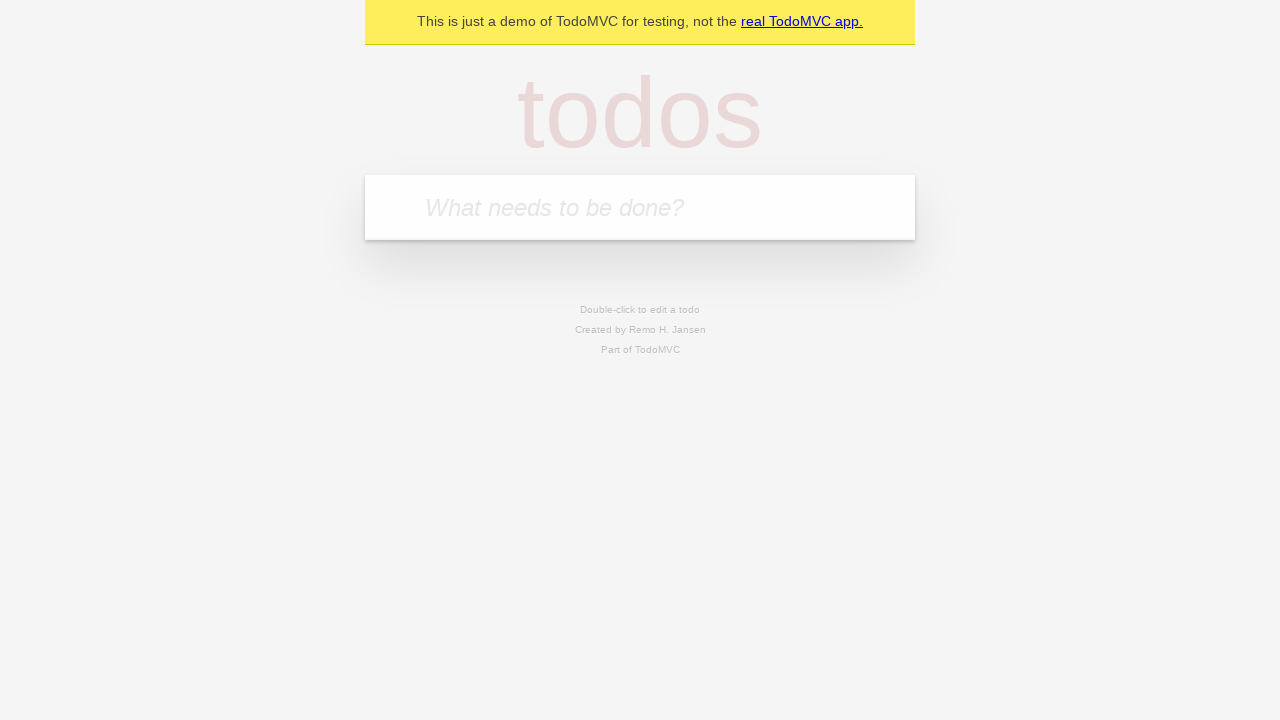

Filled todo input with 'buy some cheese' on internal:attr=[placeholder="What needs to be done?"i]
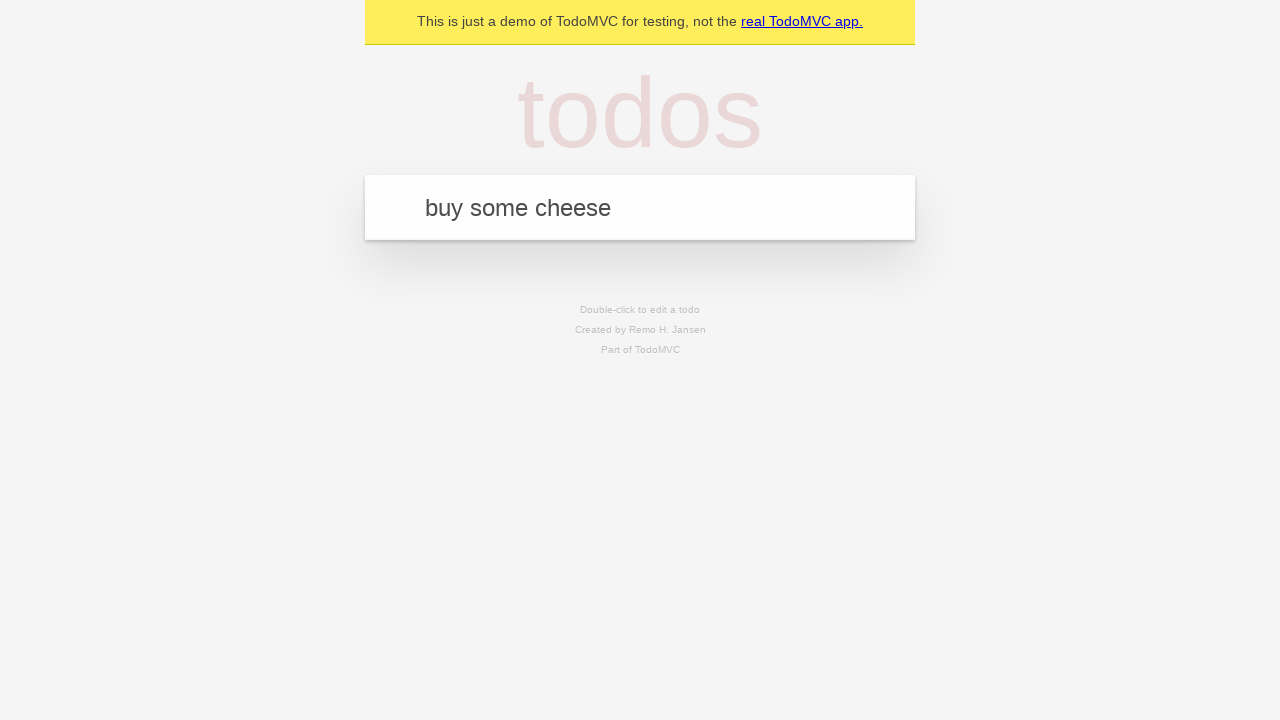

Pressed Enter to add first todo item on internal:attr=[placeholder="What needs to be done?"i]
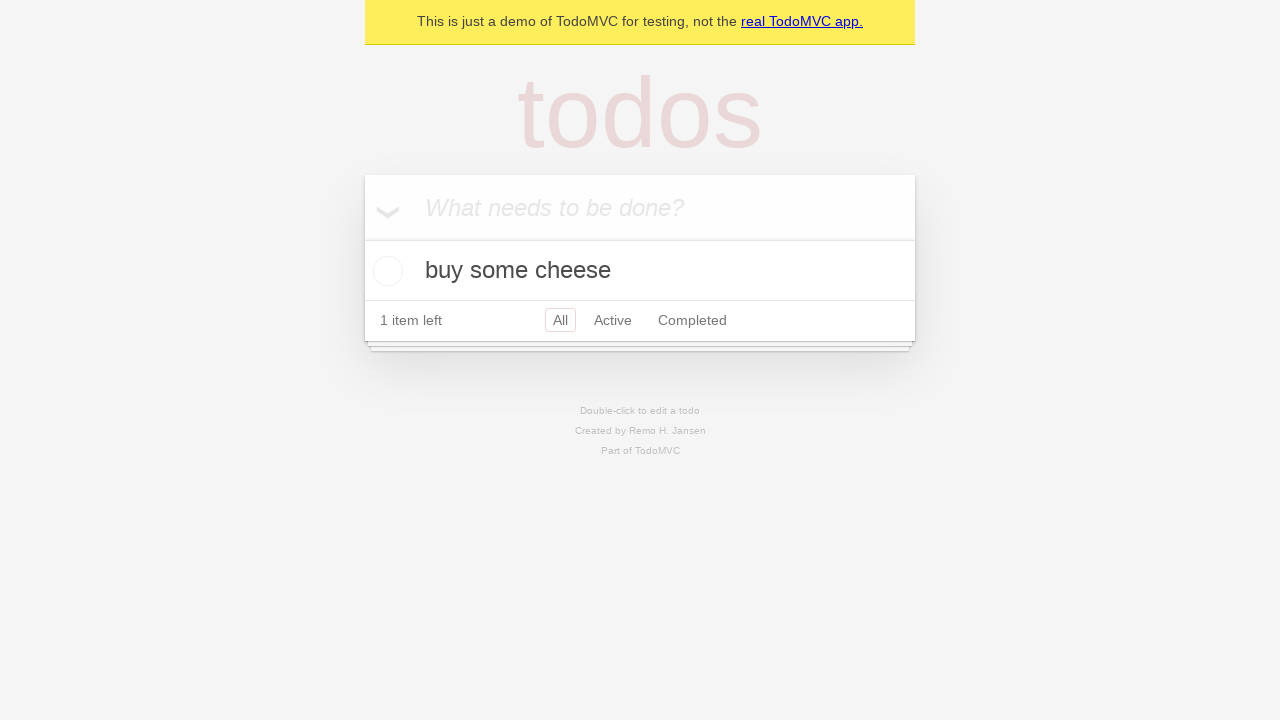

First todo item appeared in the list
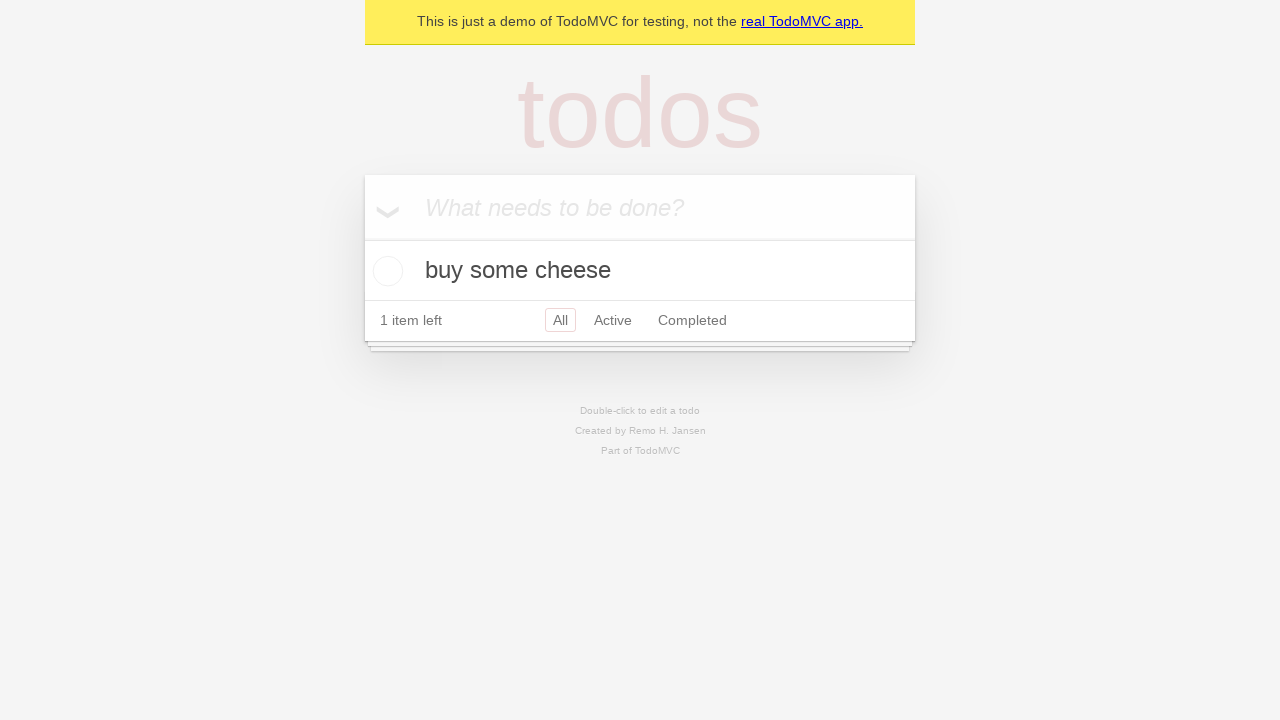

Filled todo input with 'feed the cat' on internal:attr=[placeholder="What needs to be done?"i]
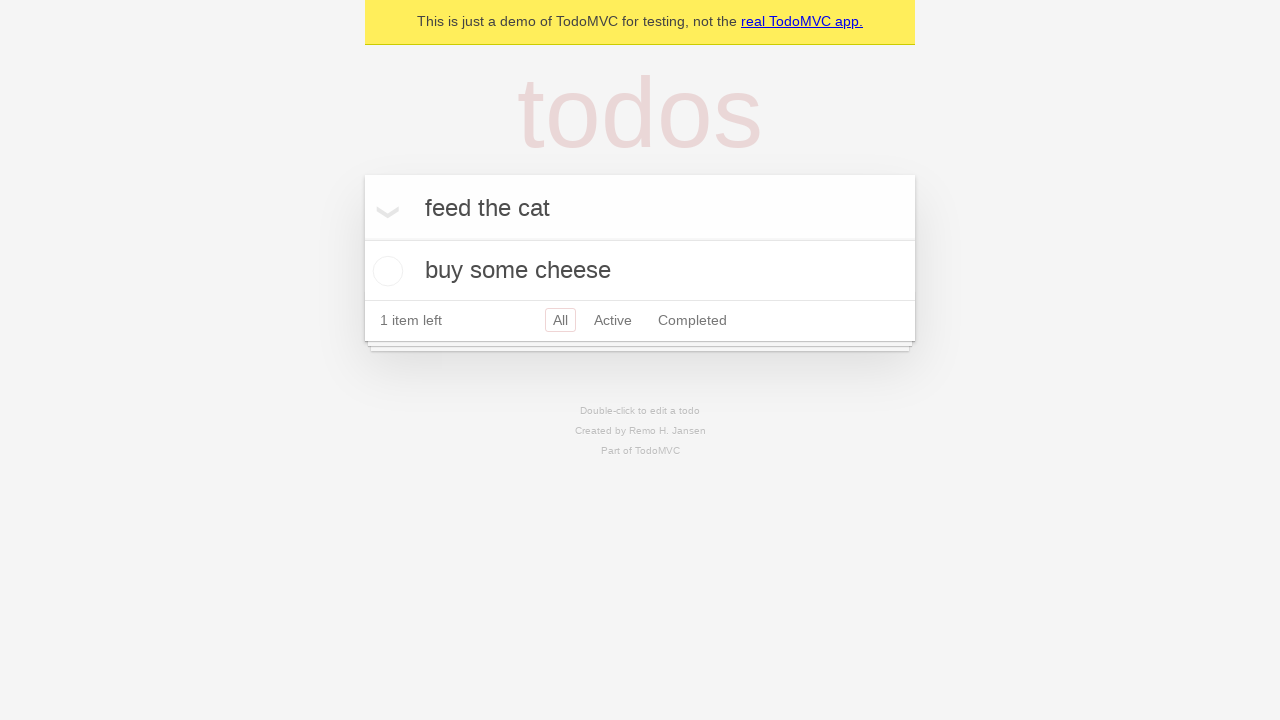

Pressed Enter to add second todo item on internal:attr=[placeholder="What needs to be done?"i]
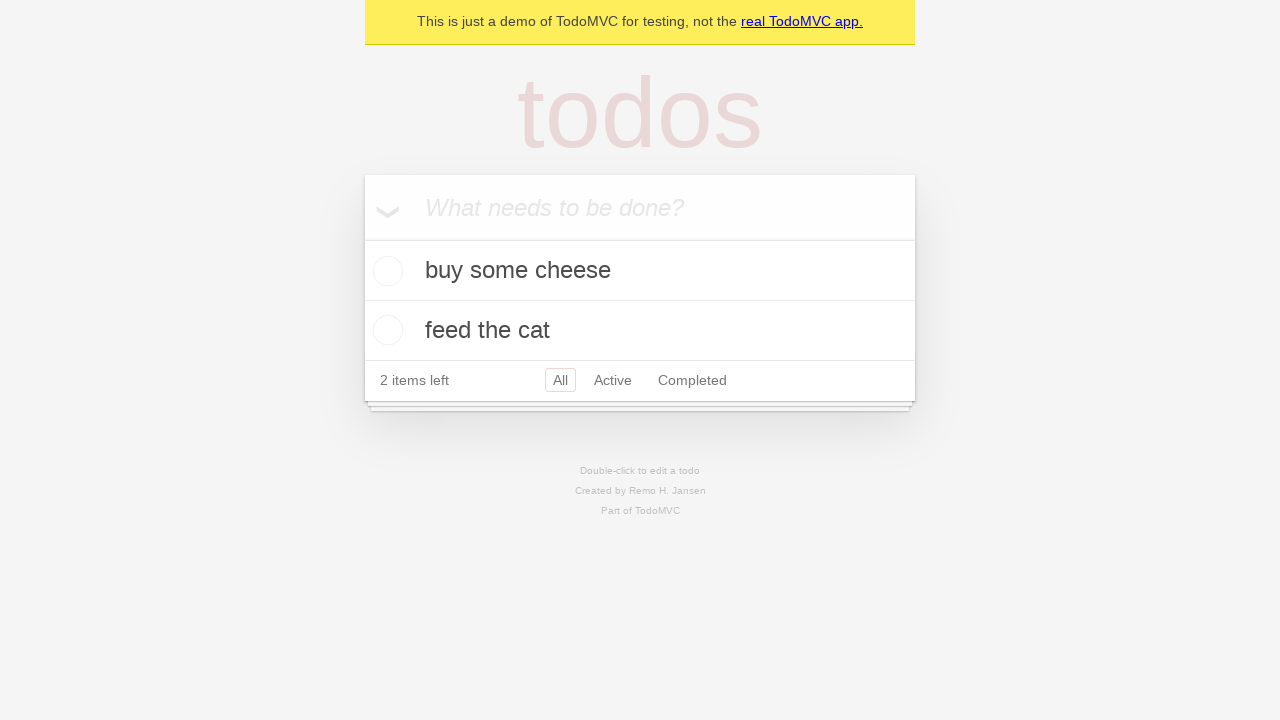

Second todo item appeared in the list, confirming both todos are present
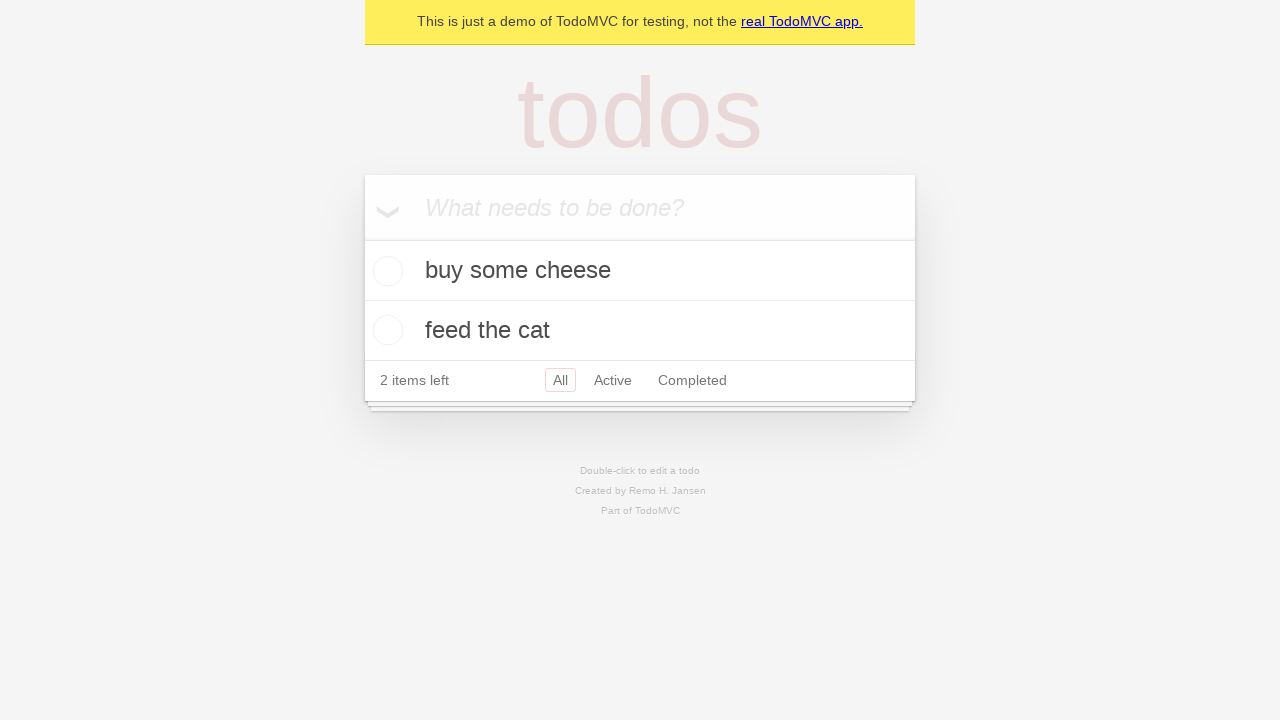

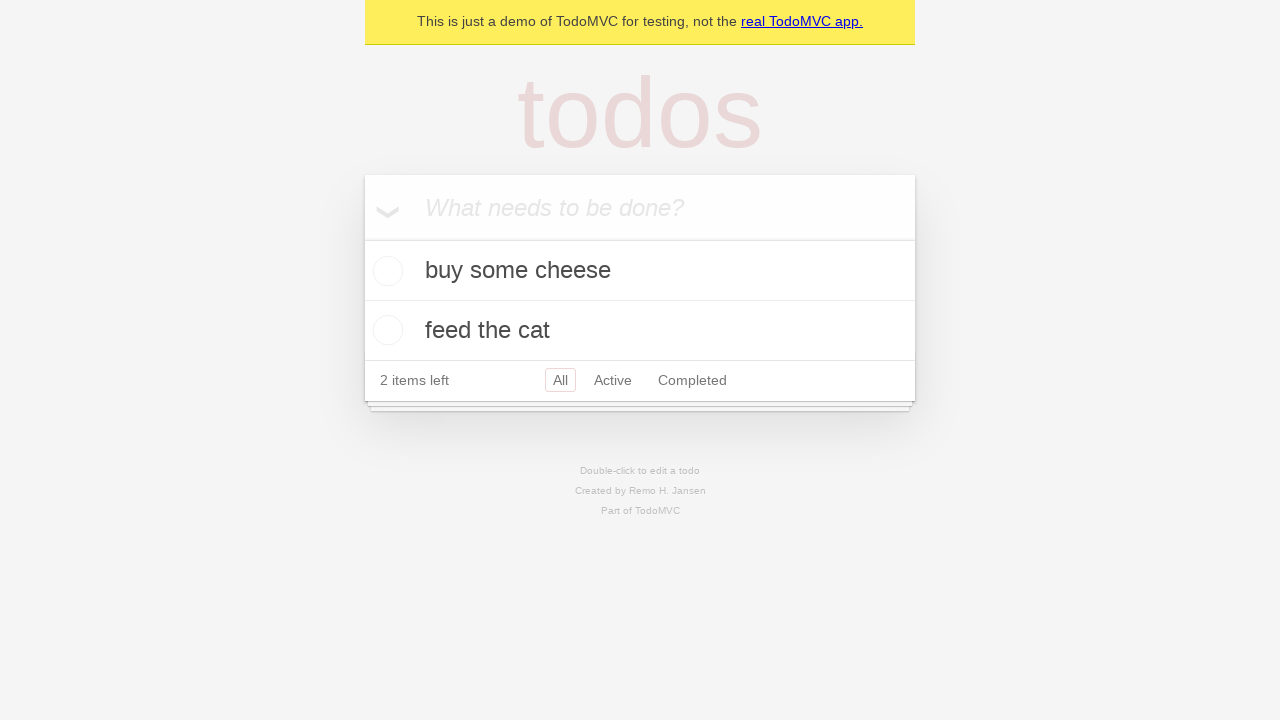